Tests context menu functionality by right-clicking on a designated area and handling the alert

Starting URL: https://the-internet.herokuapp.com/

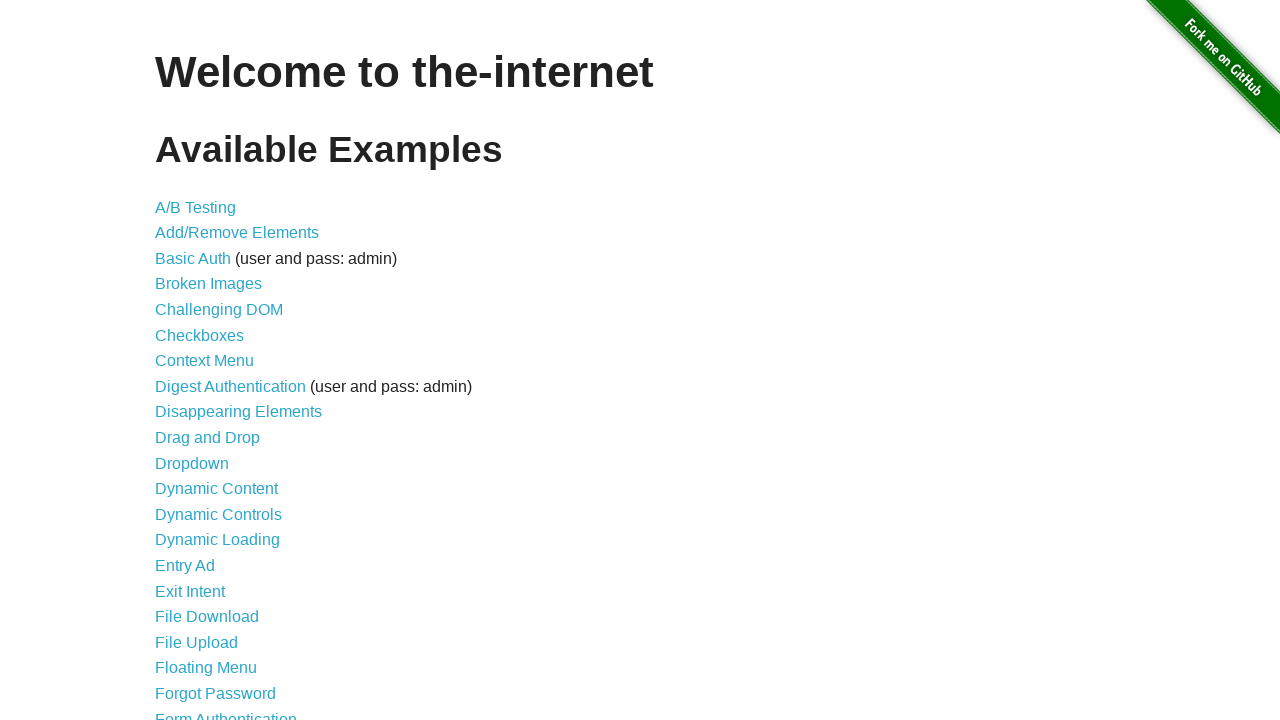

Clicked on Context Menu link at (204, 361) on text=Context Menu
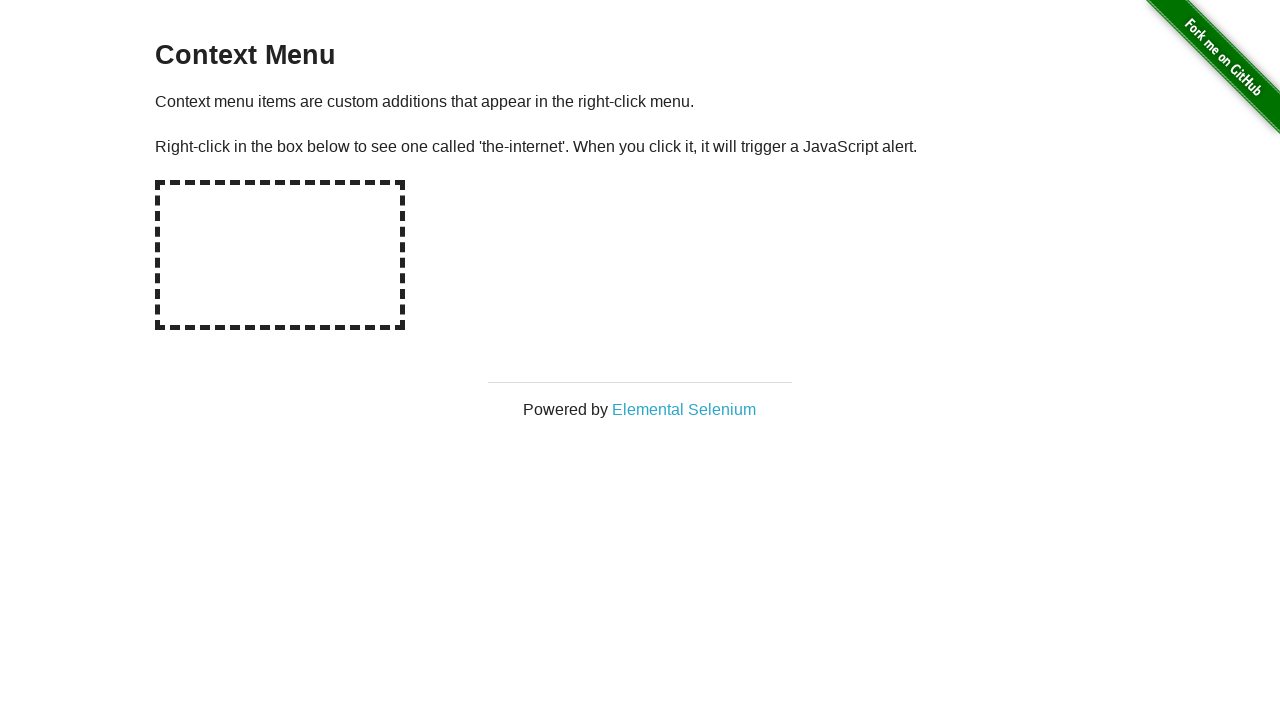

Right-clicked on the hot spot area at (280, 255) on #hot-spot
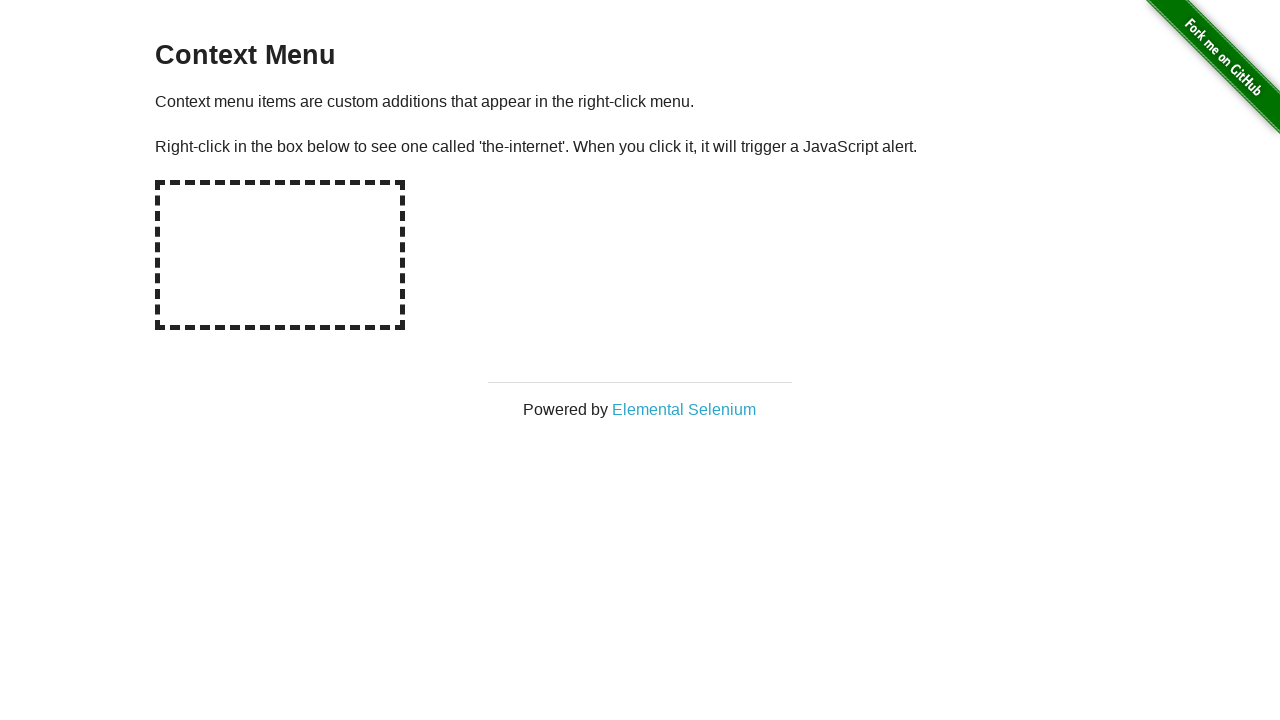

Set up dialog handler to accept alerts
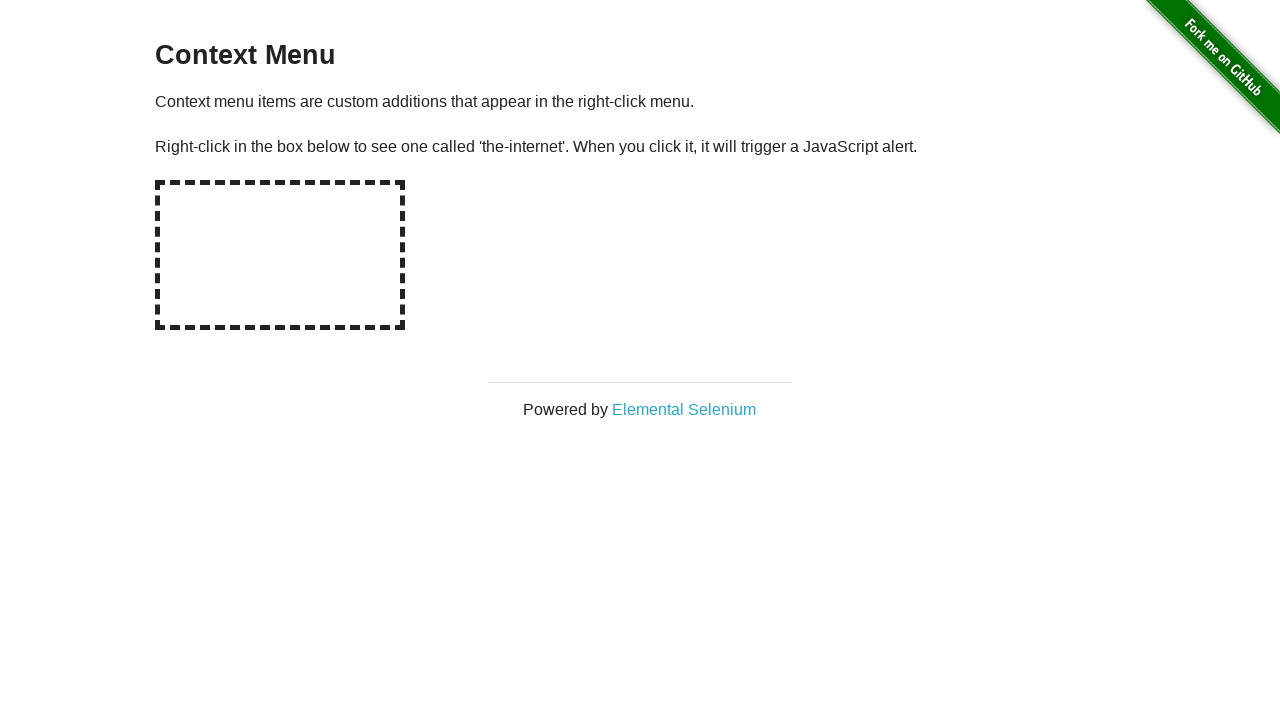

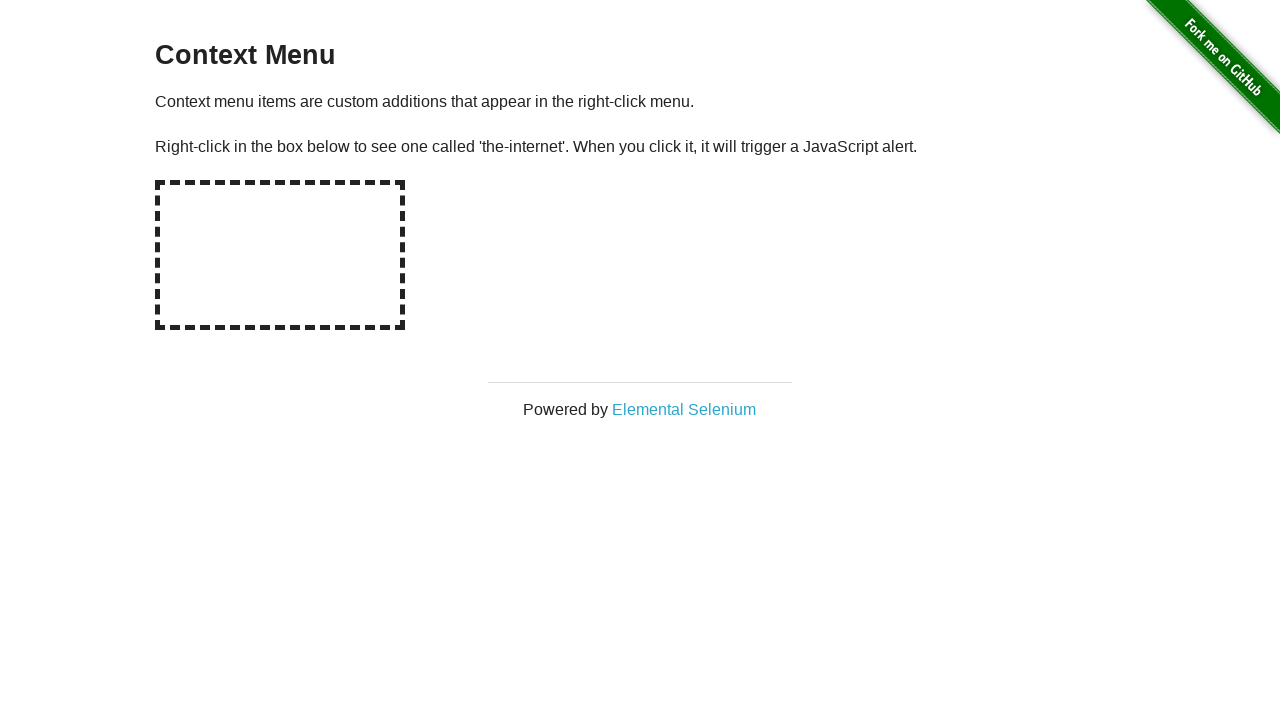